Tests a todo list application by adding multiple todo items (cities to visit) and then clicking all checkboxes to mark them as complete

Starting URL: https://example.cypress.io/todo

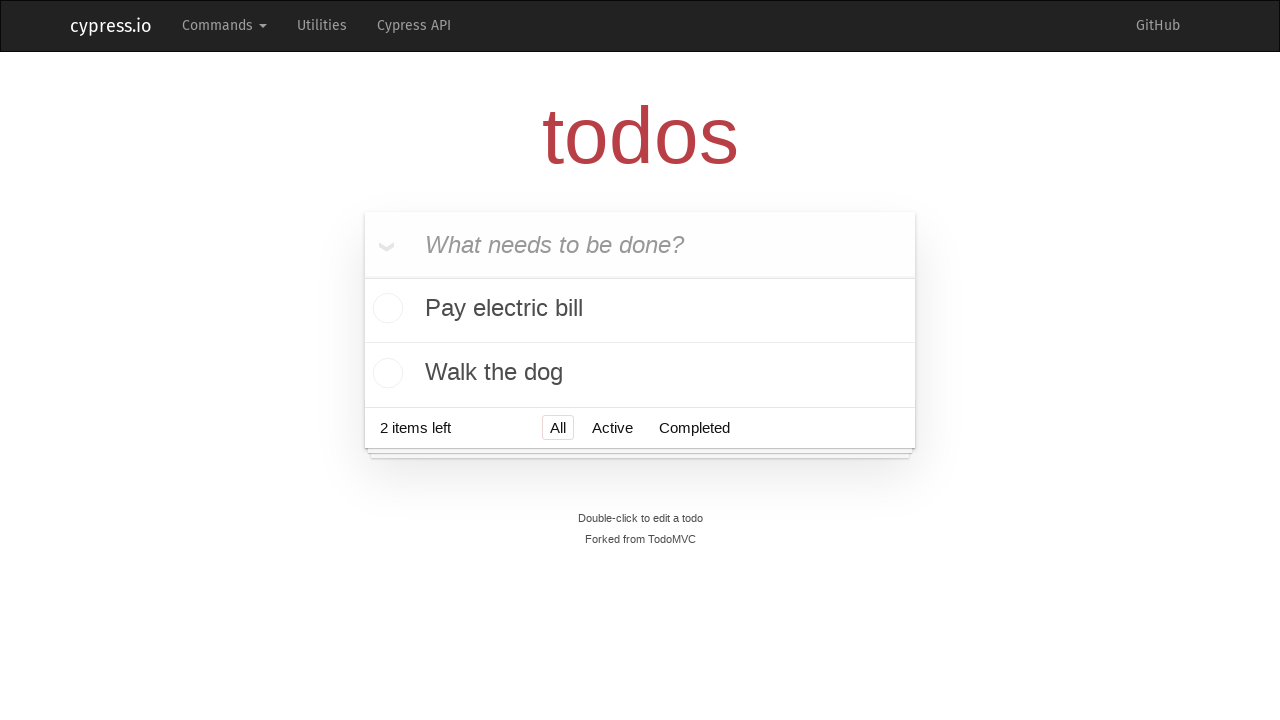

Filled todo input with 'Visit Paris' on .new-todo
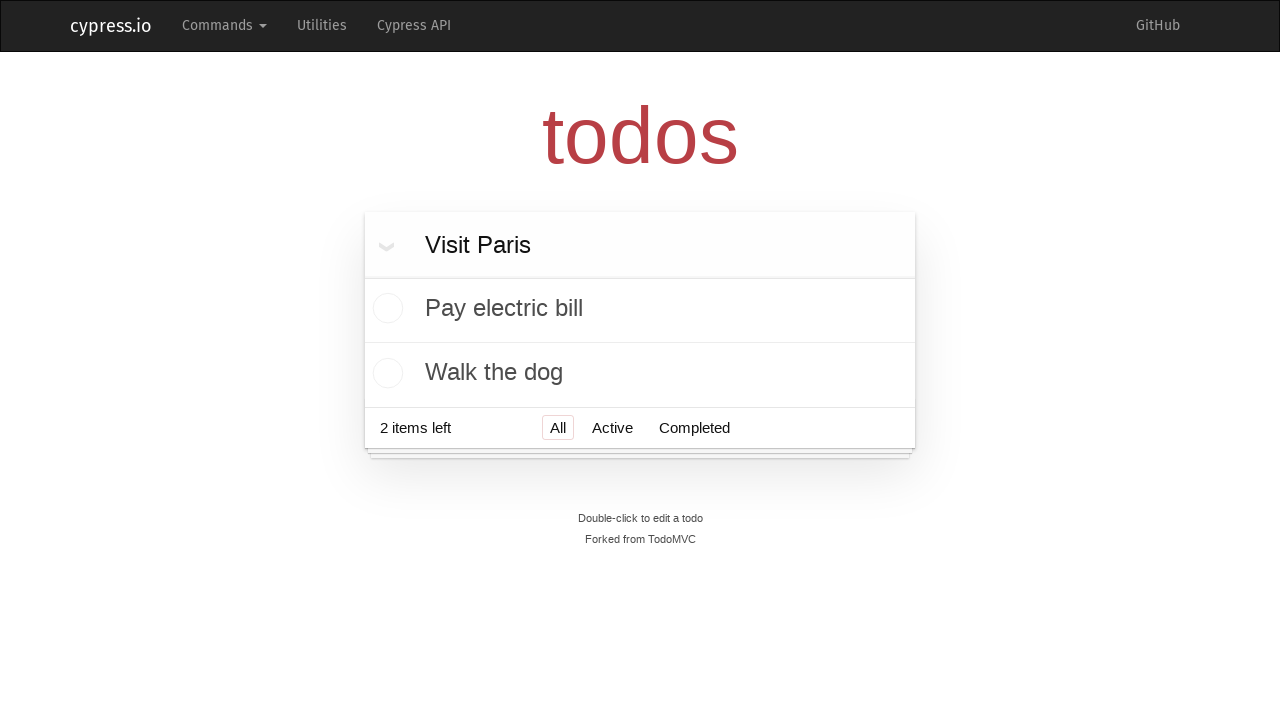

Pressed Enter to add 'Visit Paris' to the list on .new-todo
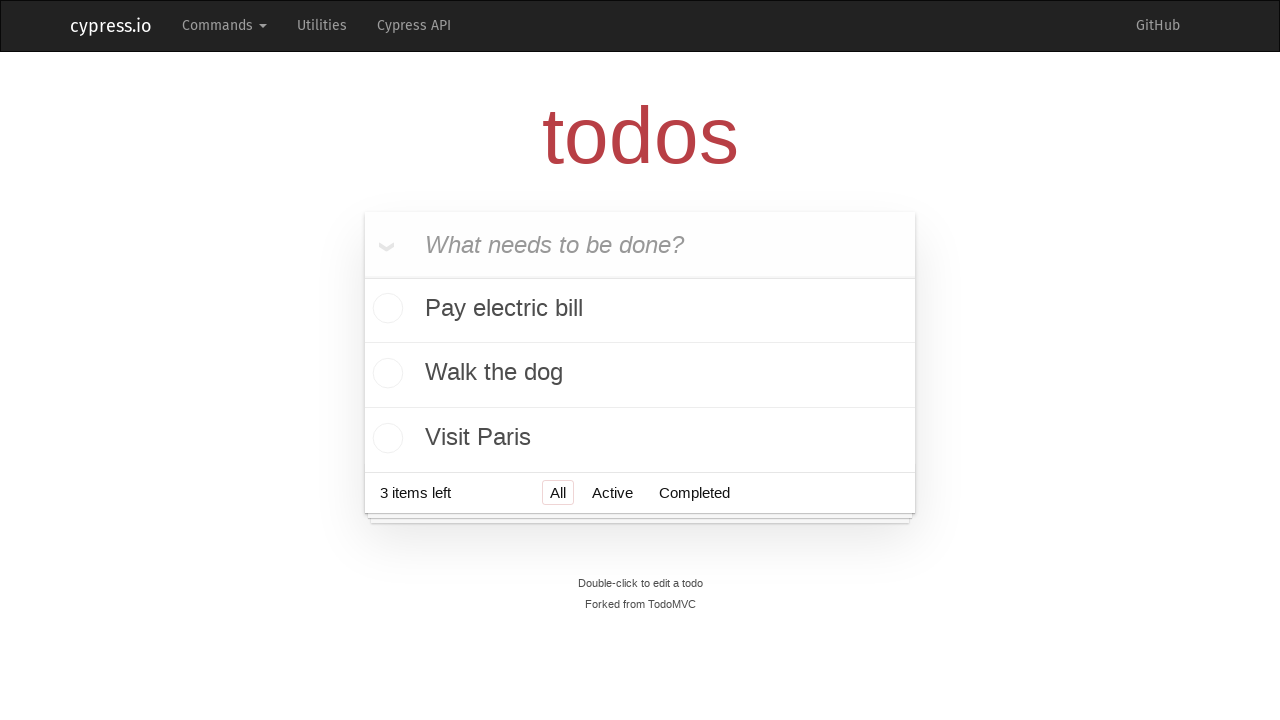

Filled todo input with 'Visit Prague' on .new-todo
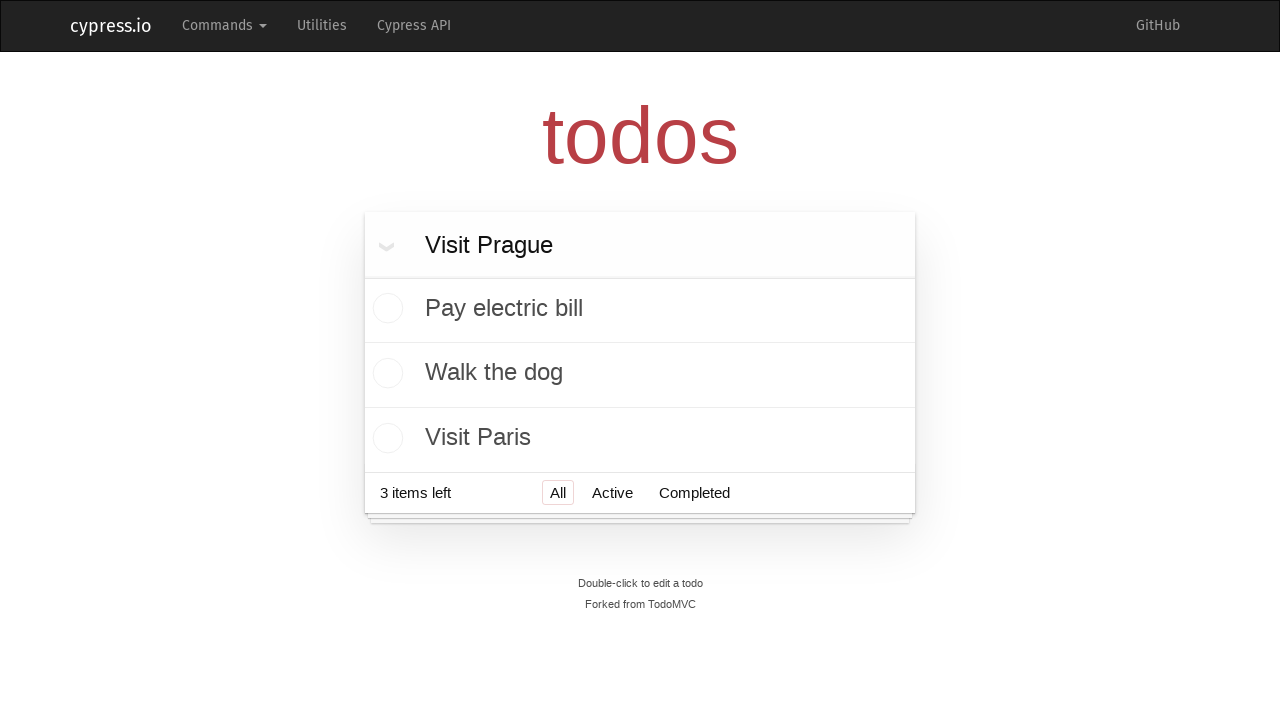

Pressed Enter to add 'Visit Prague' to the list on .new-todo
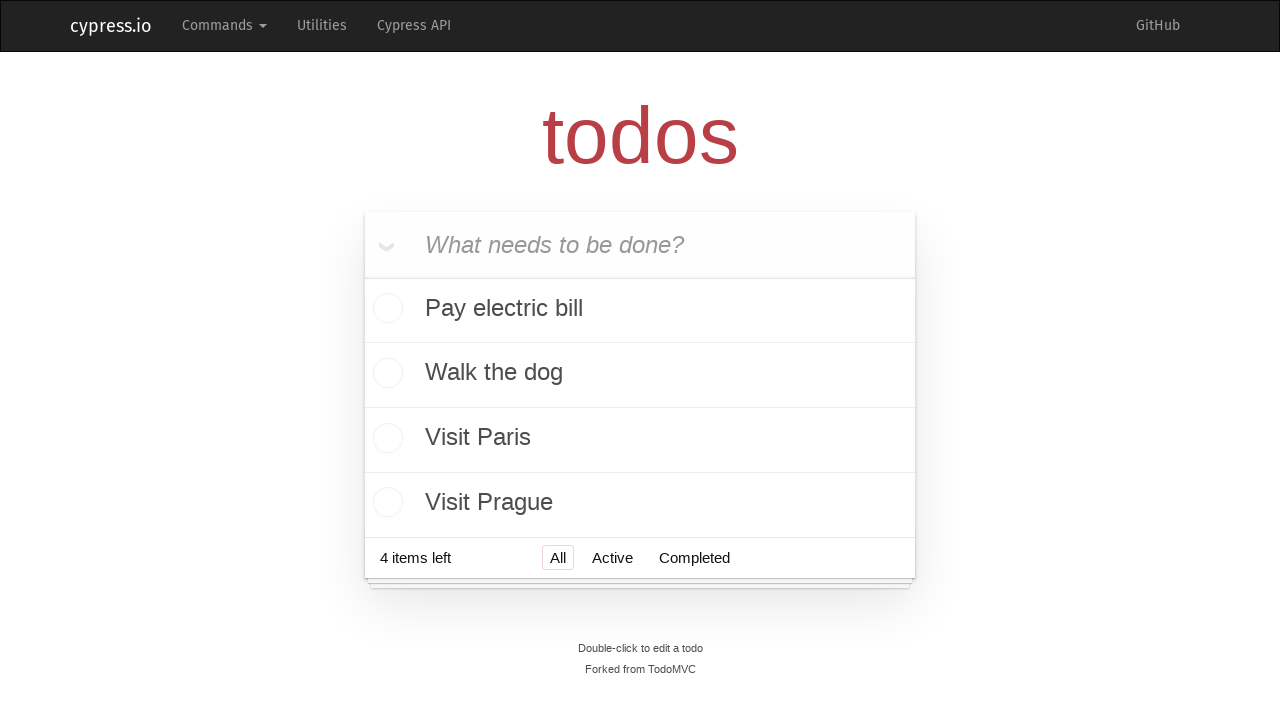

Filled todo input with 'Visit London' on .new-todo
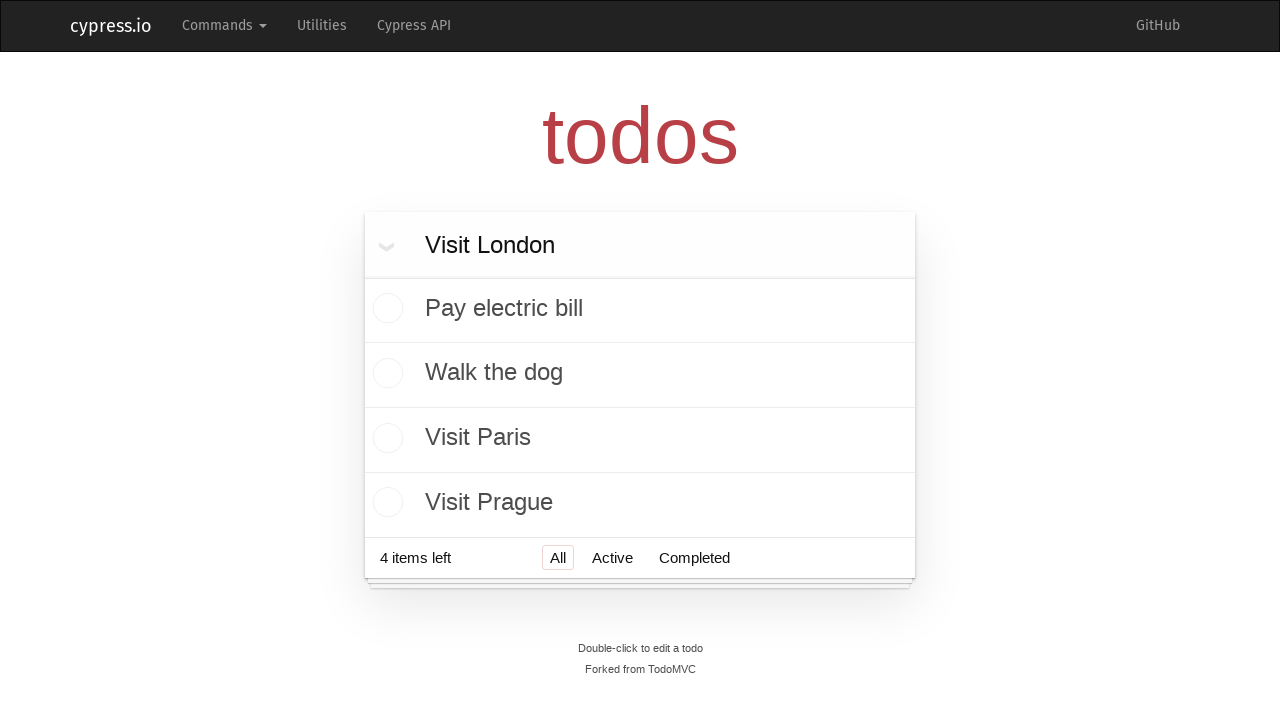

Pressed Enter to add 'Visit London' to the list on .new-todo
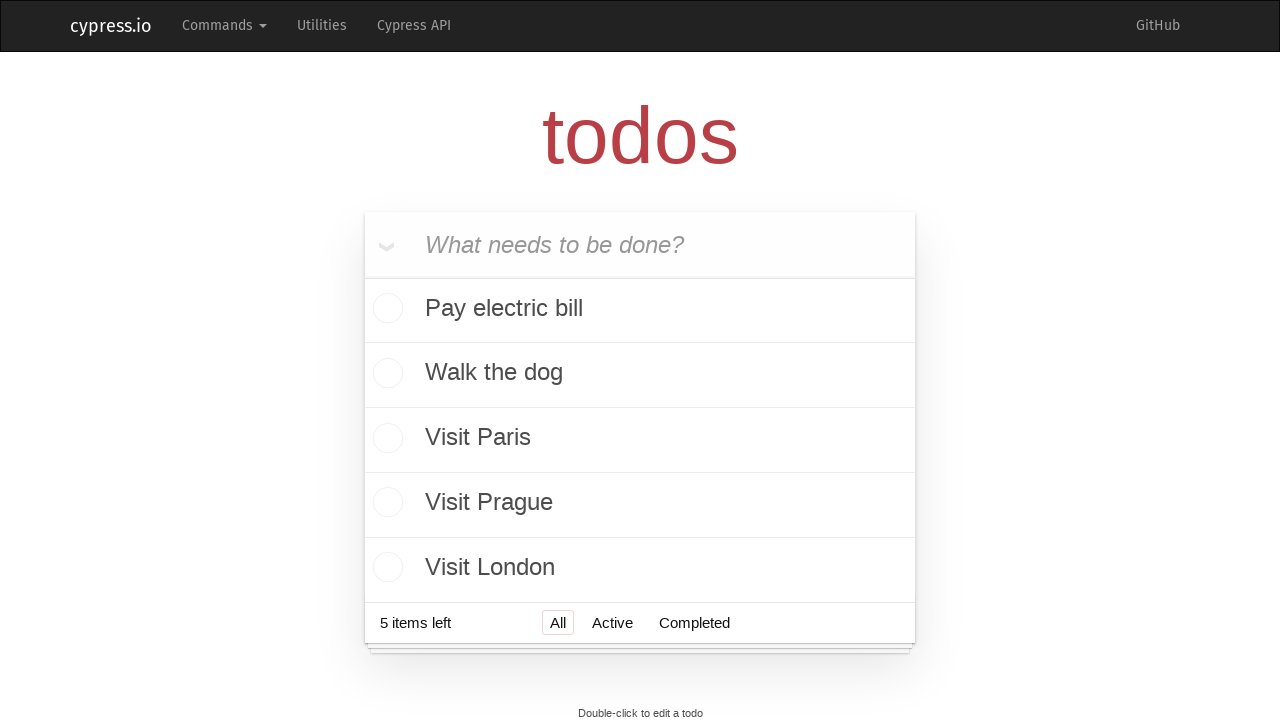

Filled todo input with 'Visit New York' on .new-todo
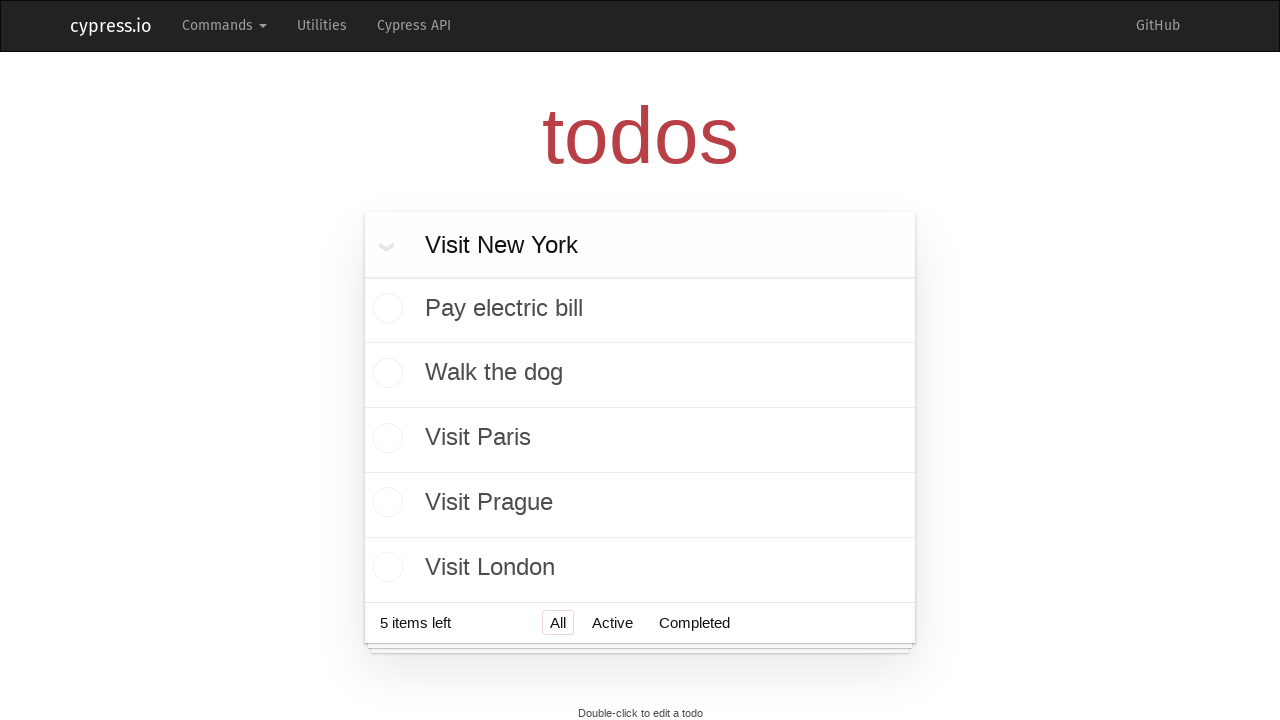

Pressed Enter to add 'Visit New York' to the list on .new-todo
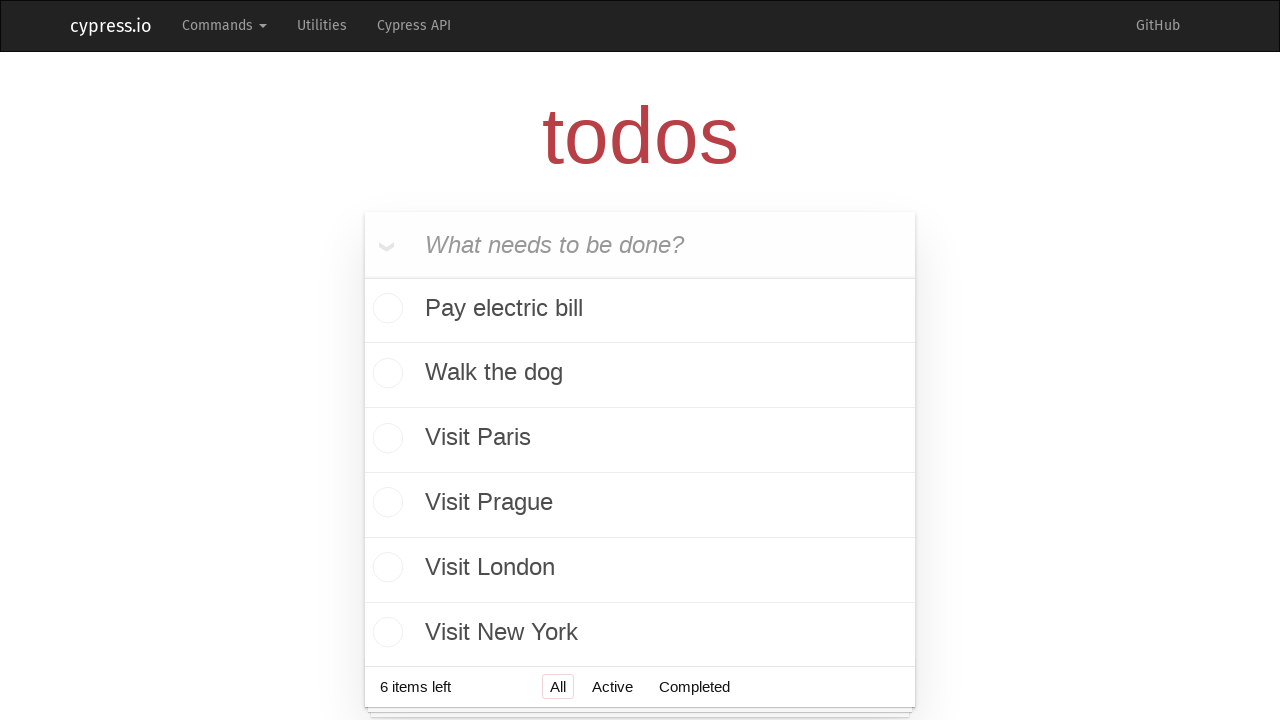

Filled todo input with 'Visit Belgrade' on .new-todo
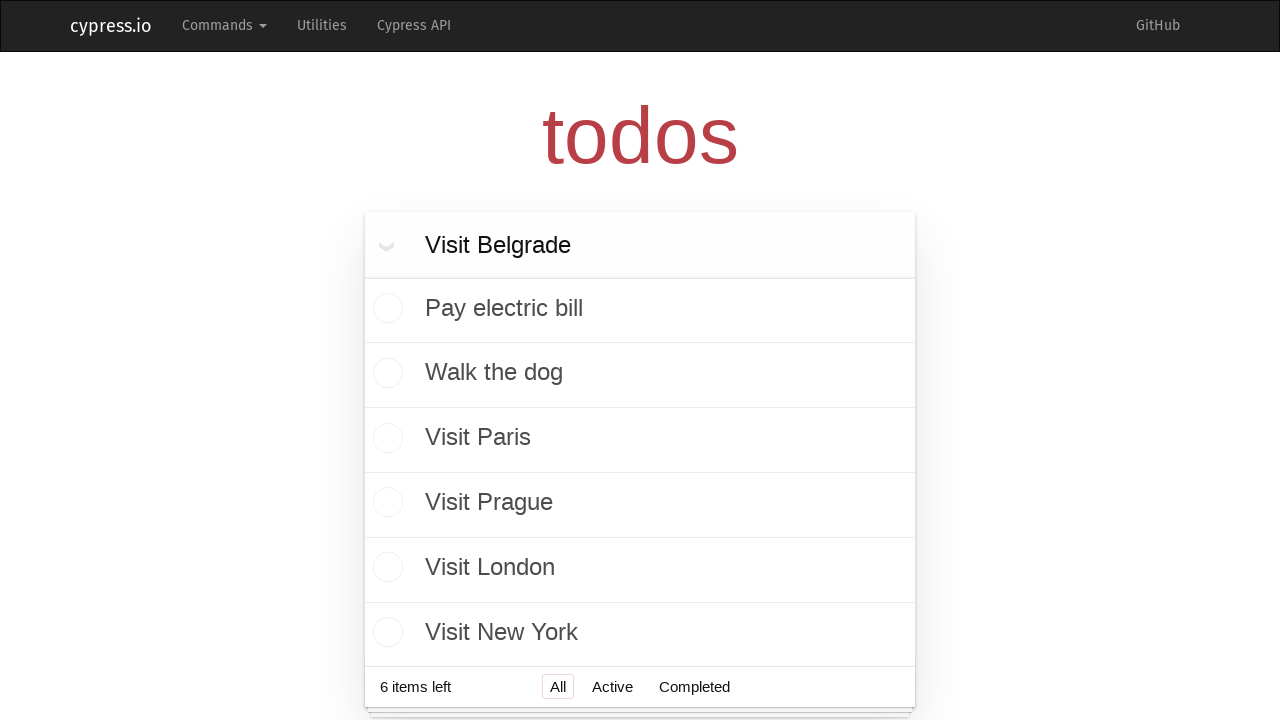

Pressed Enter to add 'Visit Belgrade' to the list on .new-todo
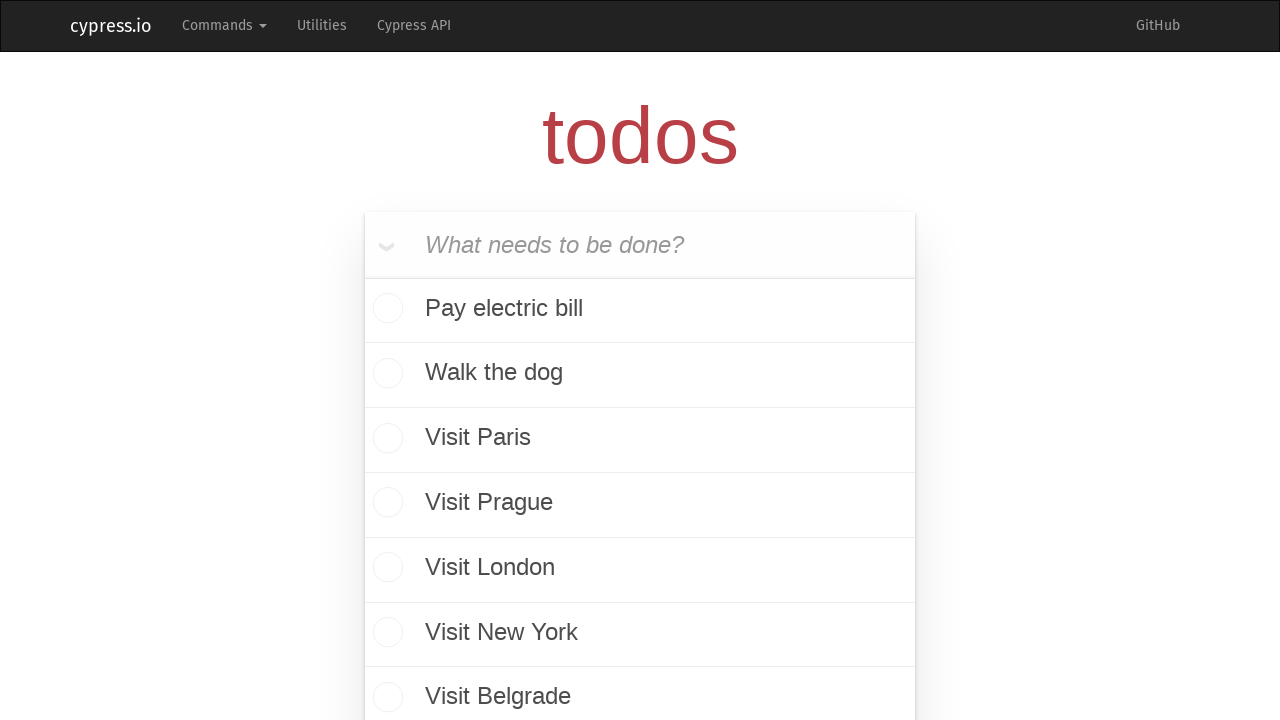

All todo items loaded in the list
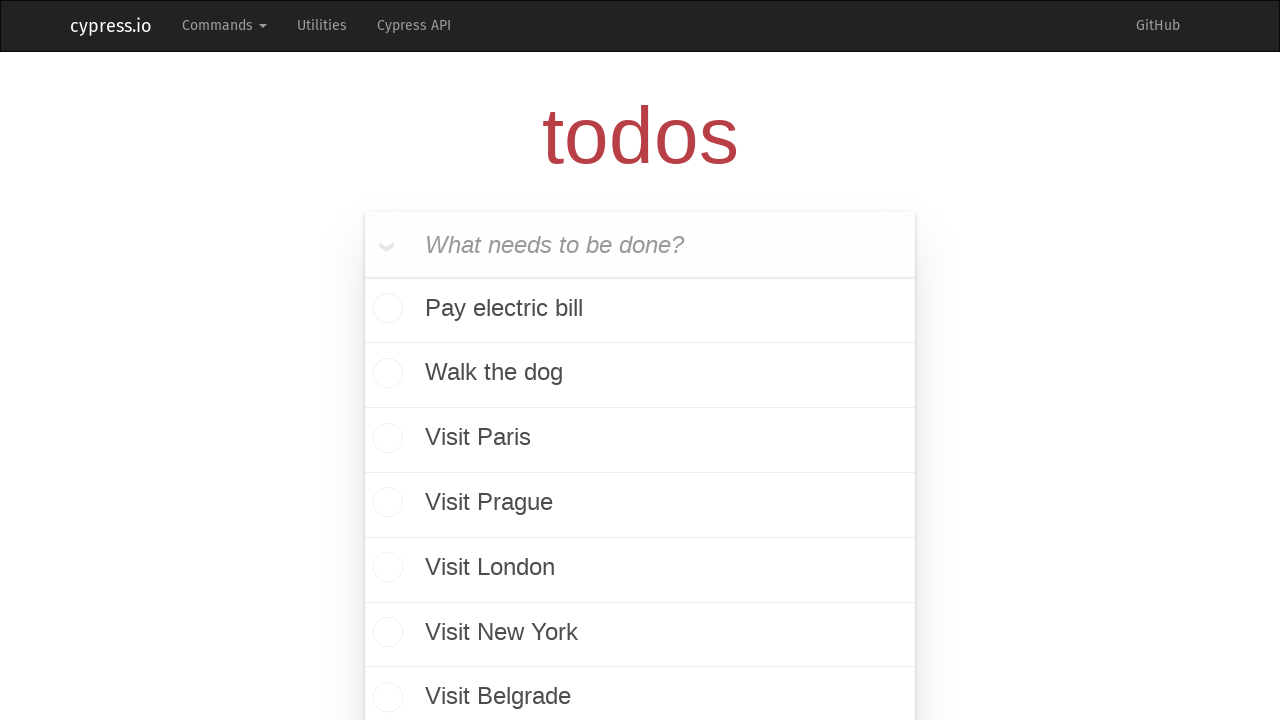

Clicked checkbox 1 of 7 to mark todo as complete at (385, 310) on .todo-list input[type='checkbox'] >> nth=0
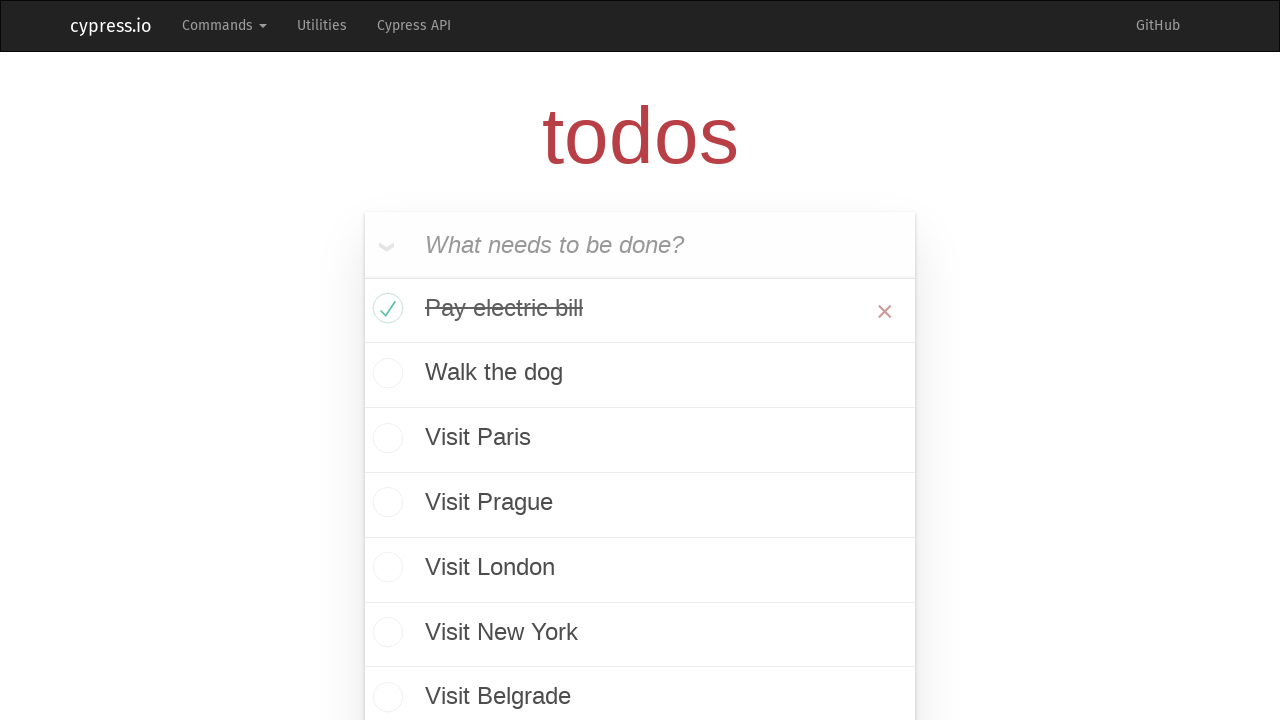

Clicked checkbox 2 of 7 to mark todo as complete at (385, 375) on .todo-list input[type='checkbox'] >> nth=1
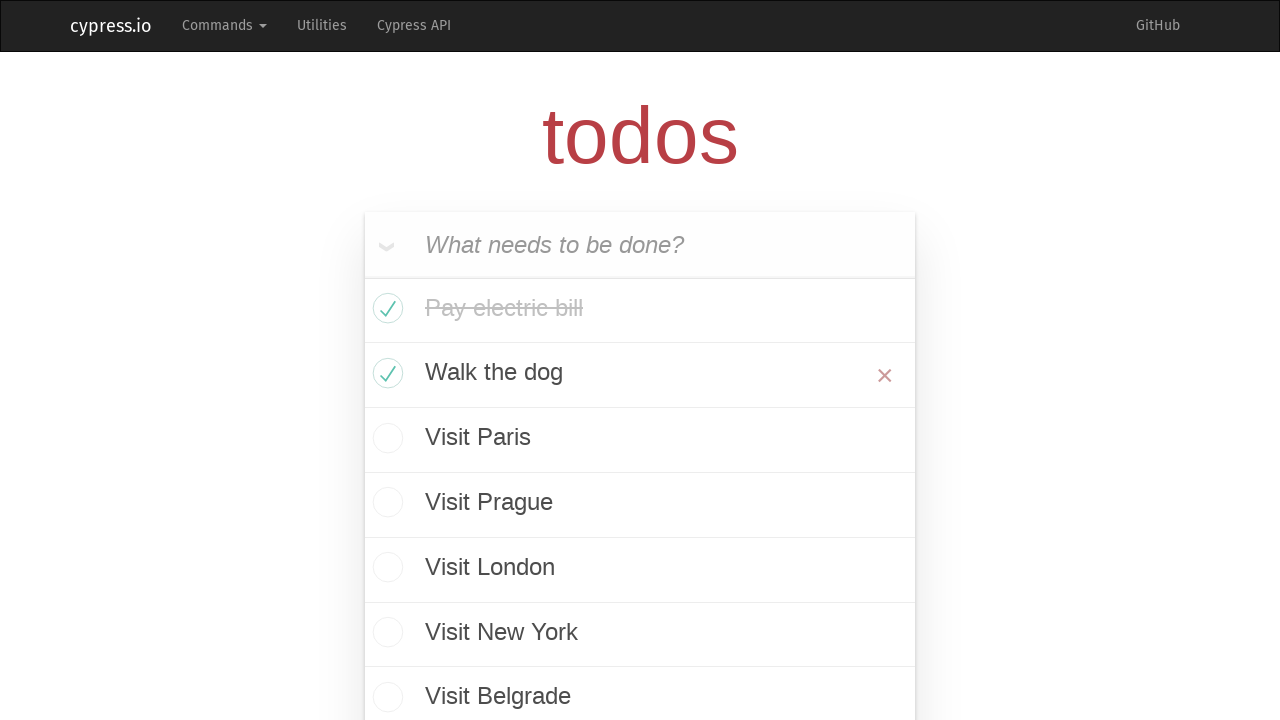

Clicked checkbox 3 of 7 to mark todo as complete at (385, 440) on .todo-list input[type='checkbox'] >> nth=2
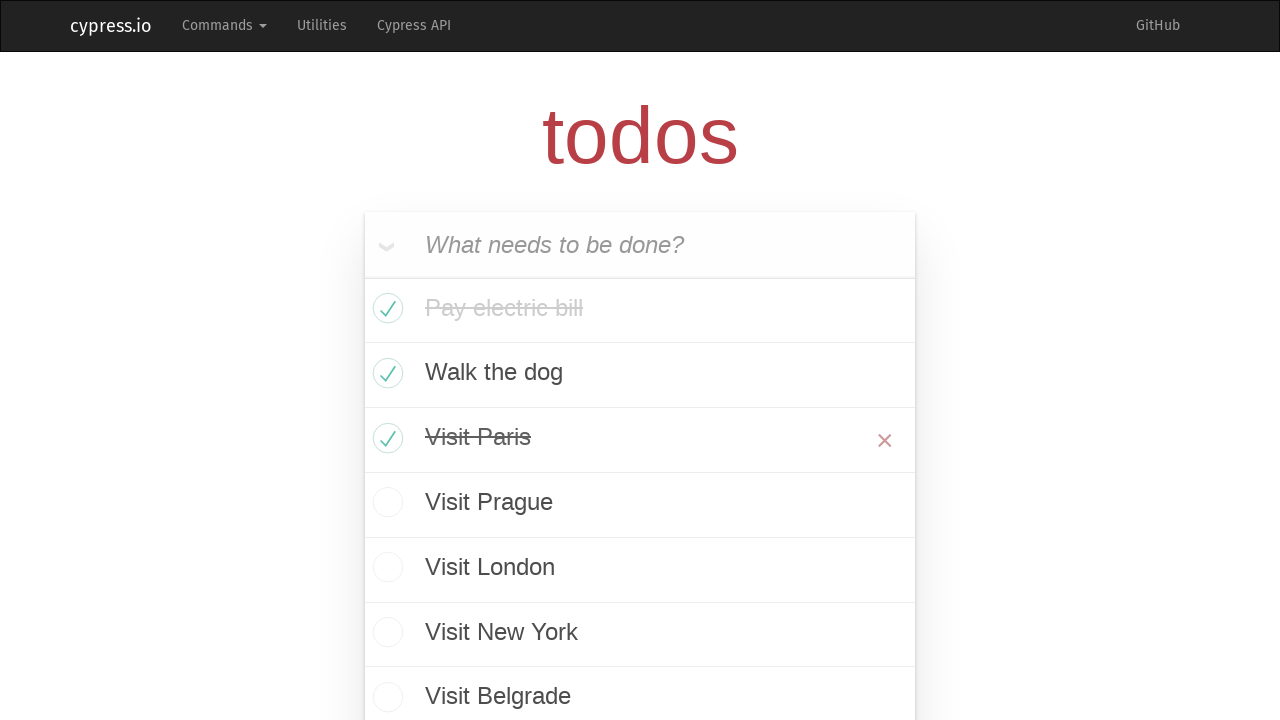

Clicked checkbox 4 of 7 to mark todo as complete at (385, 505) on .todo-list input[type='checkbox'] >> nth=3
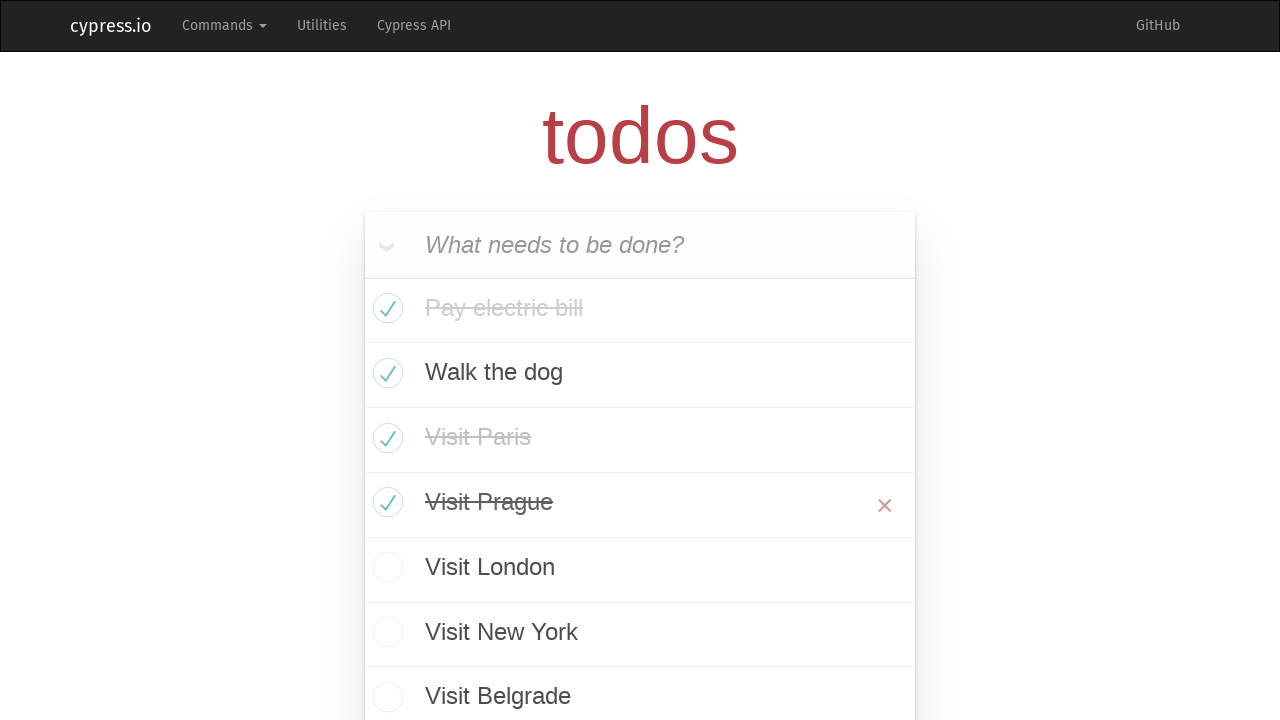

Clicked checkbox 5 of 7 to mark todo as complete at (385, 570) on .todo-list input[type='checkbox'] >> nth=4
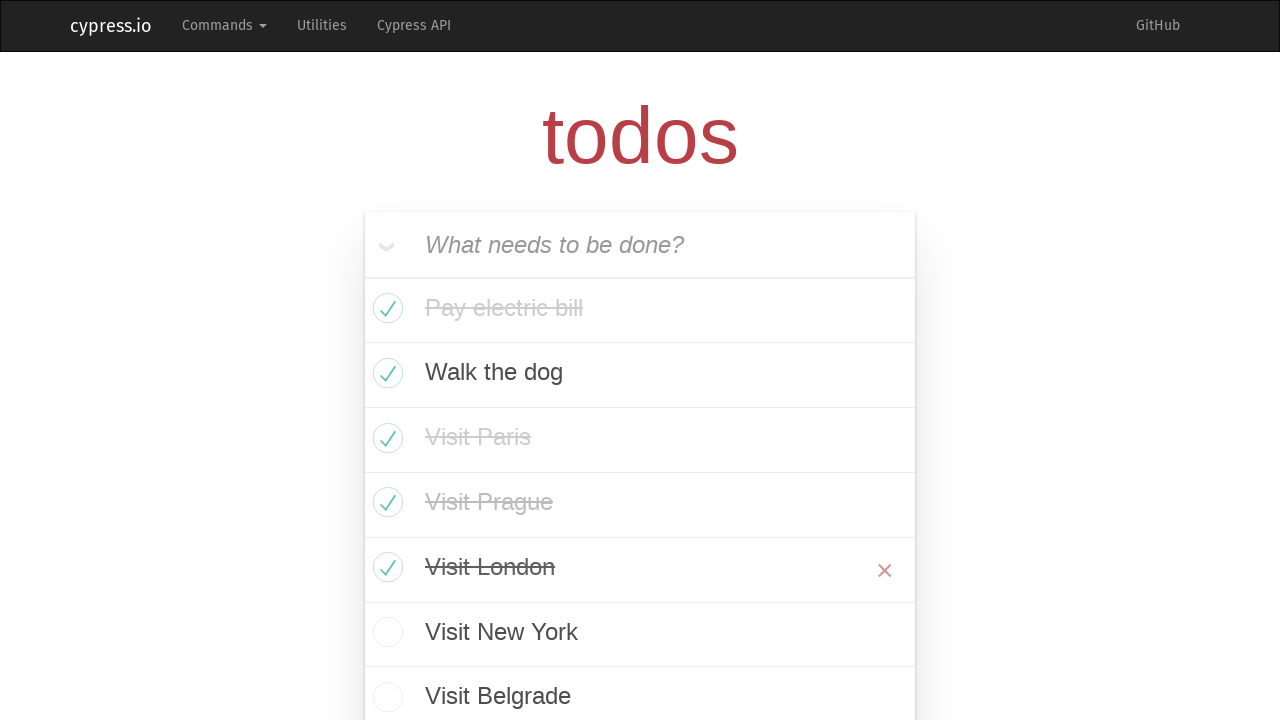

Clicked checkbox 6 of 7 to mark todo as complete at (385, 634) on .todo-list input[type='checkbox'] >> nth=5
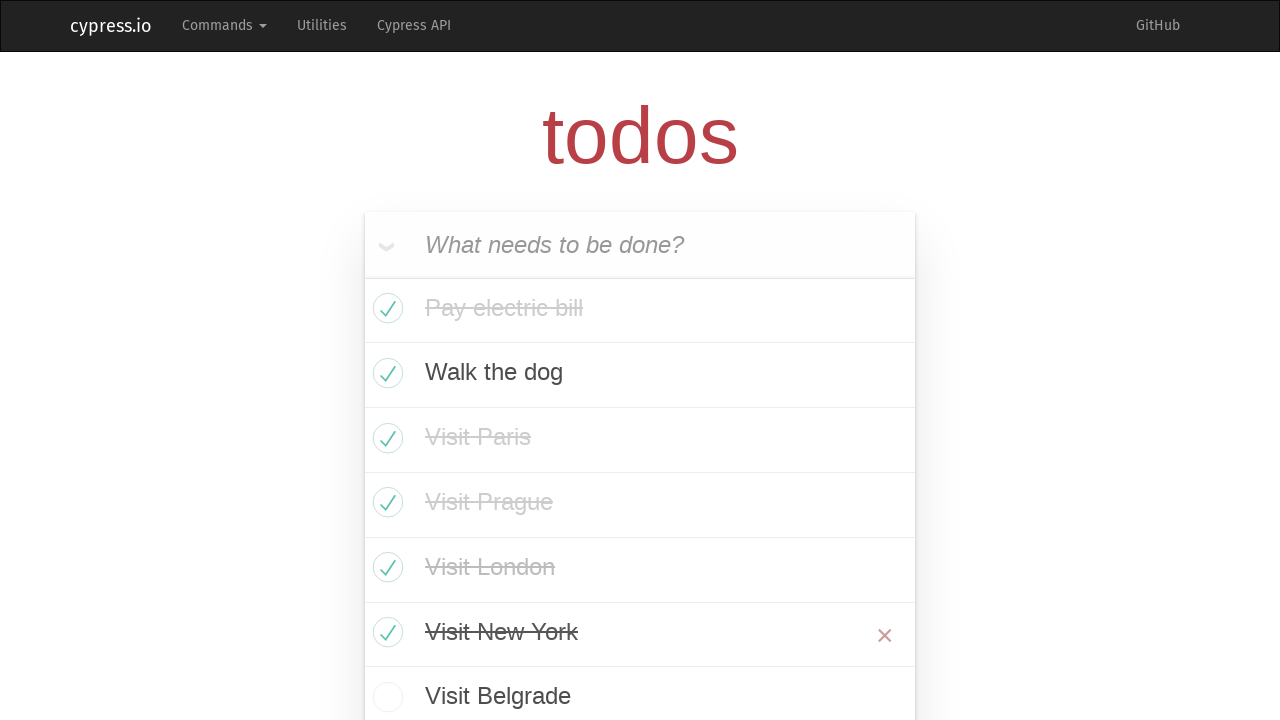

Clicked checkbox 7 of 7 to mark todo as complete at (385, 697) on .todo-list input[type='checkbox'] >> nth=6
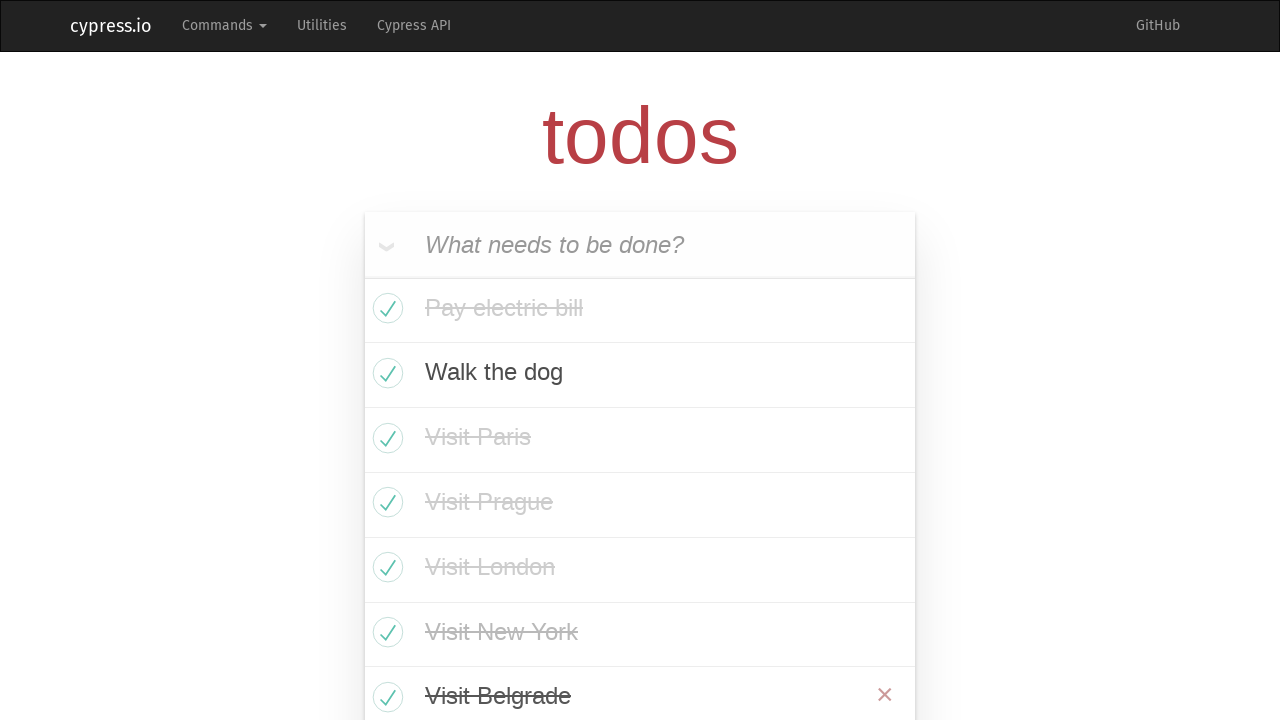

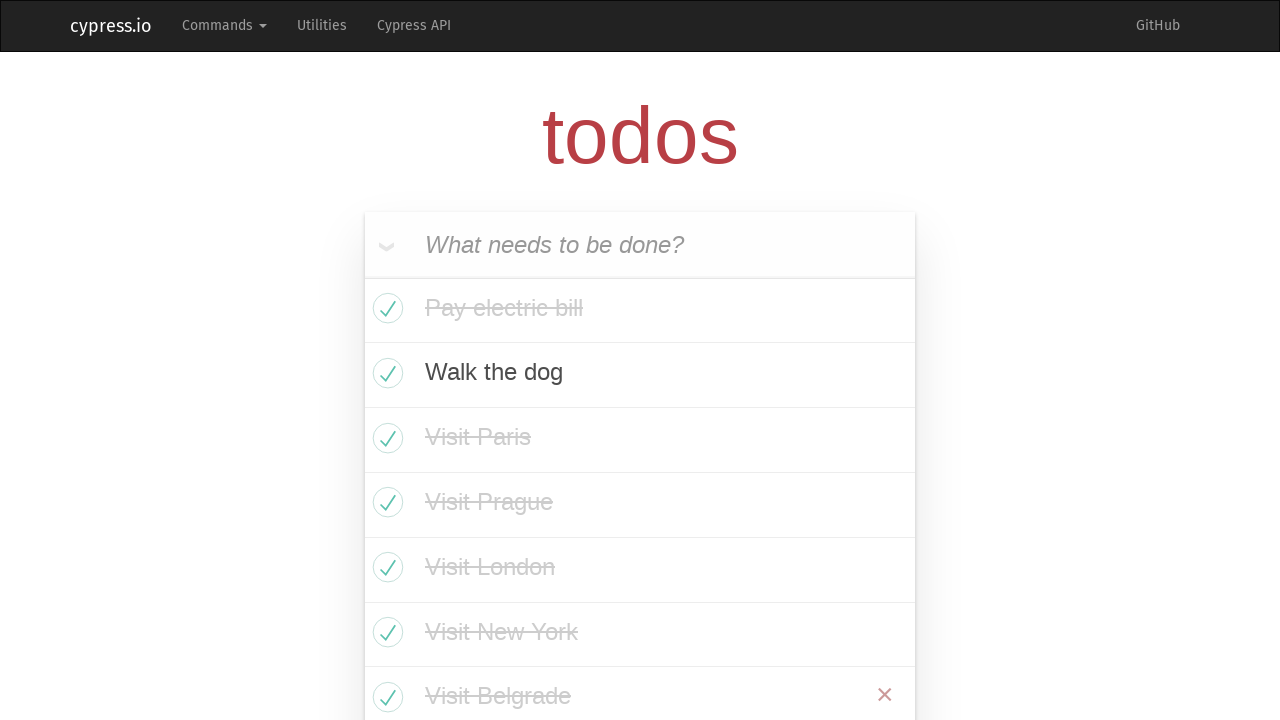